Tests dropdown selection functionality by selecting an option from a dropdown menu using its value attribute

Starting URL: https://the-internet.herokuapp.com/dropdown

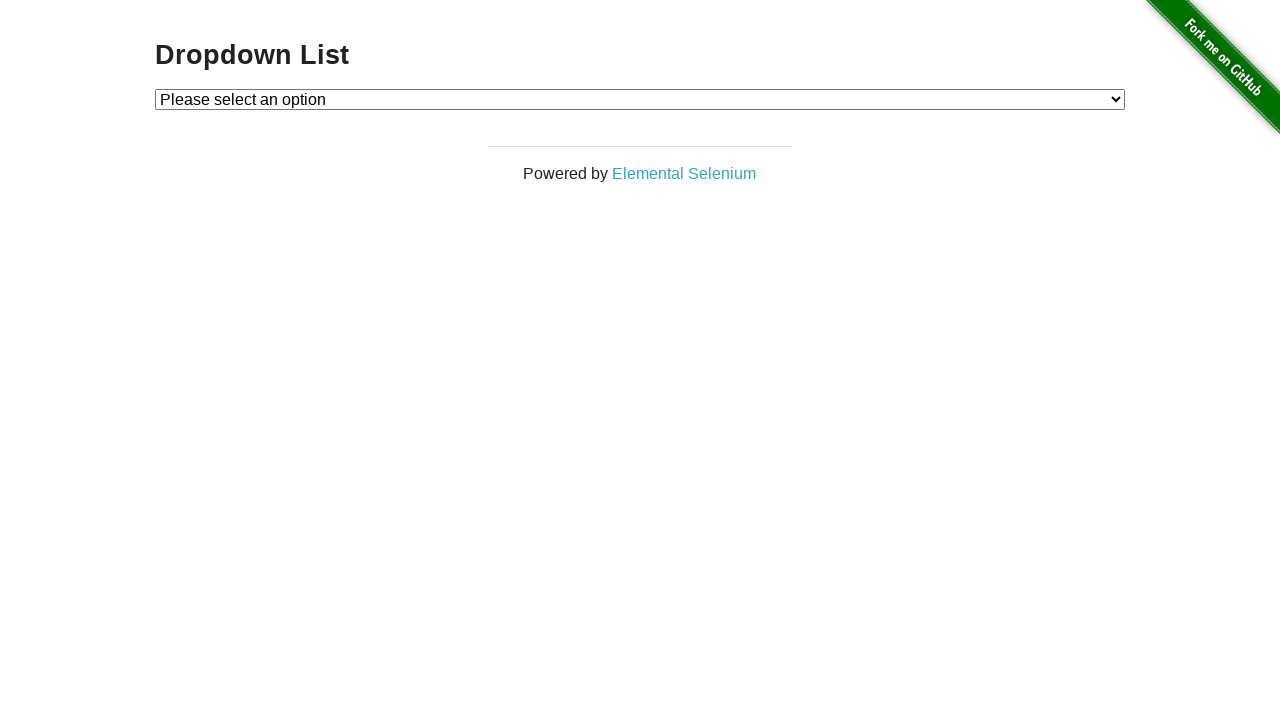

Selected option 2 from the dropdown menu by value attribute on #dropdown
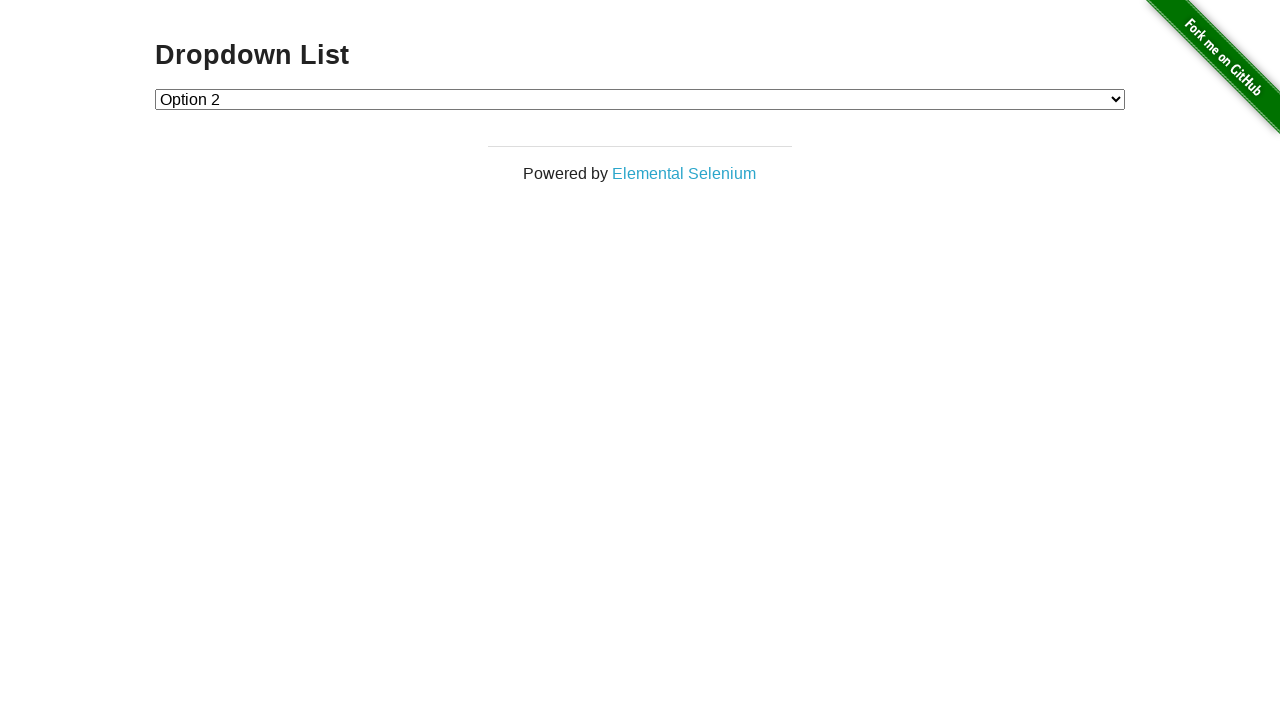

Waited 500ms to confirm dropdown selection
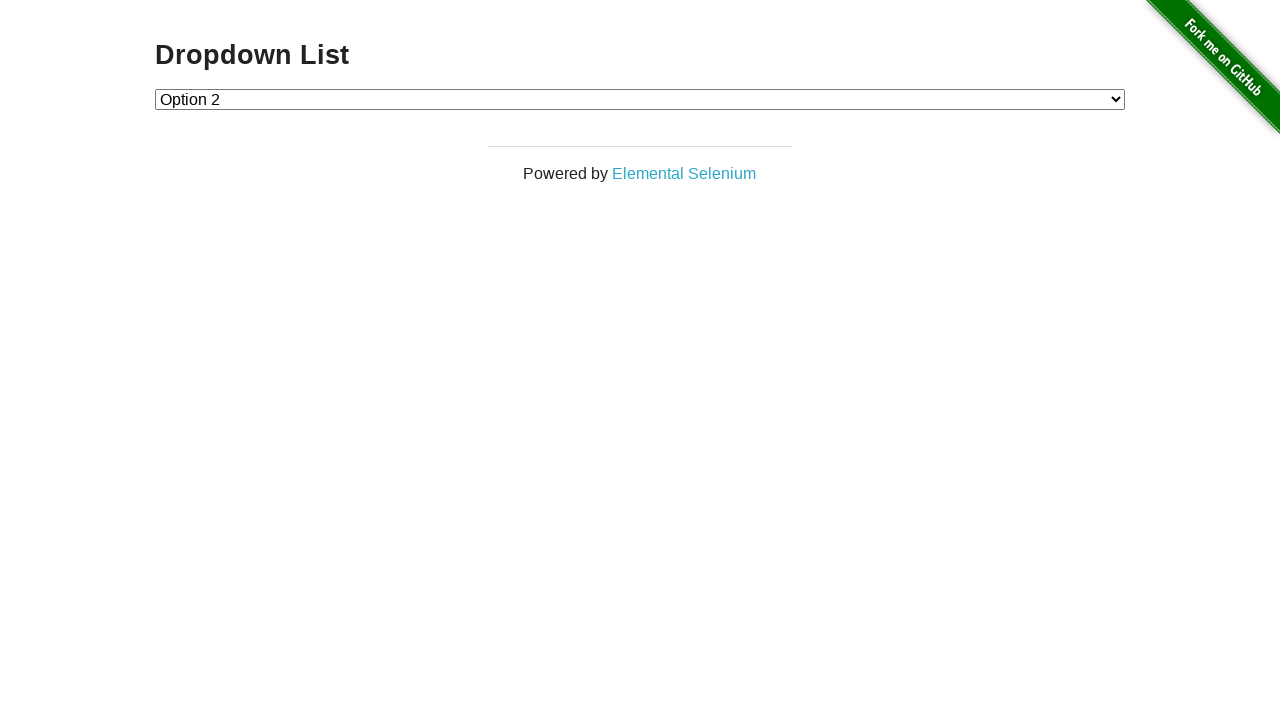

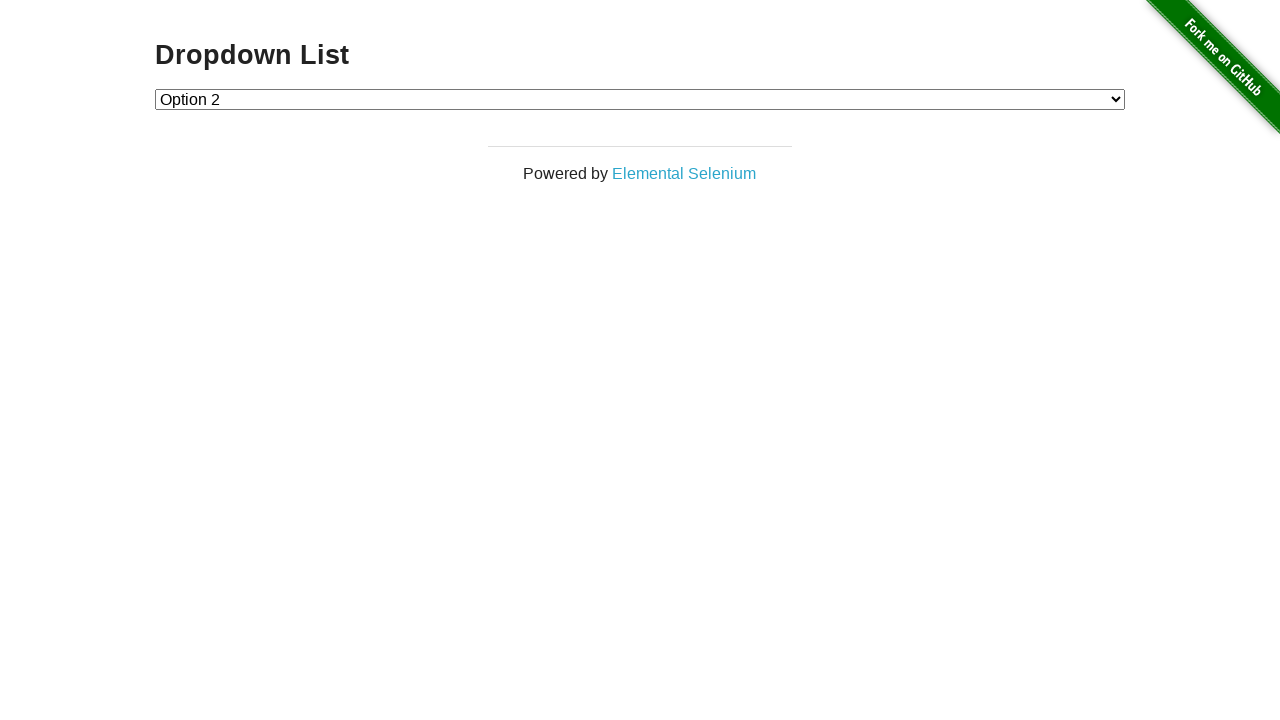